Tests different click actions on buttons including double-click and right-click functionality

Starting URL: https://demoqa.com/buttons

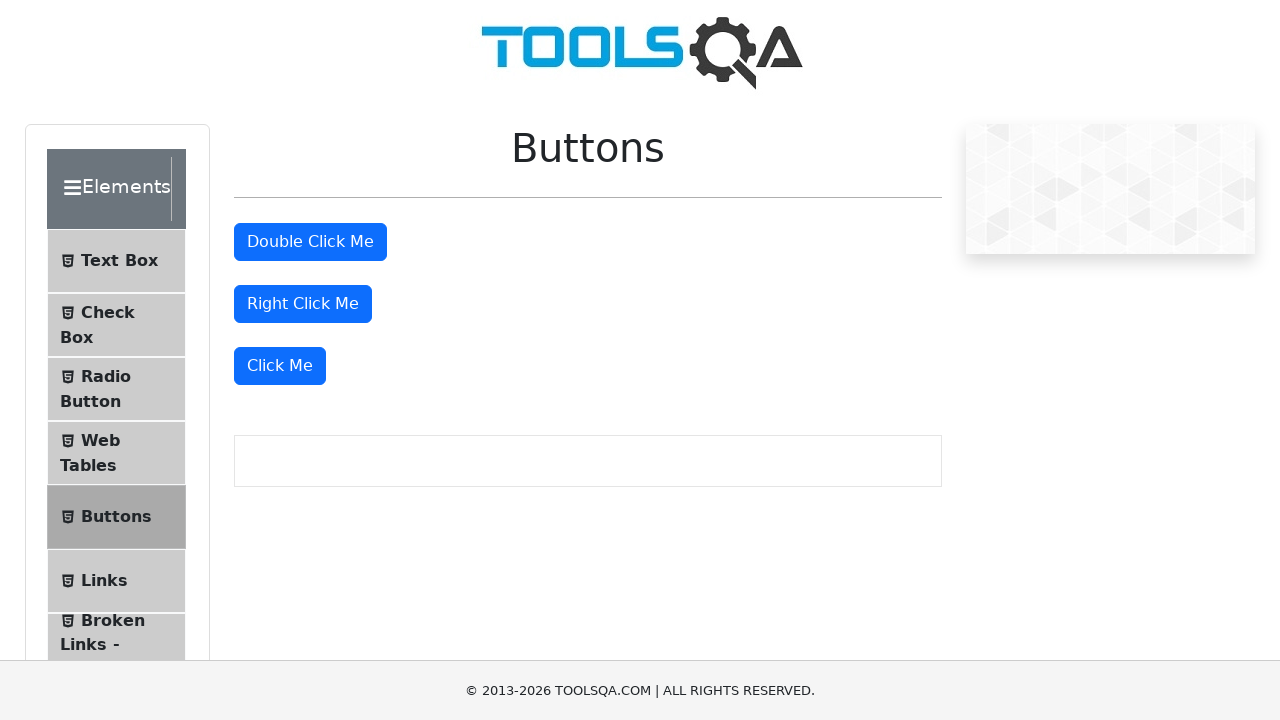

Located the double-click button element
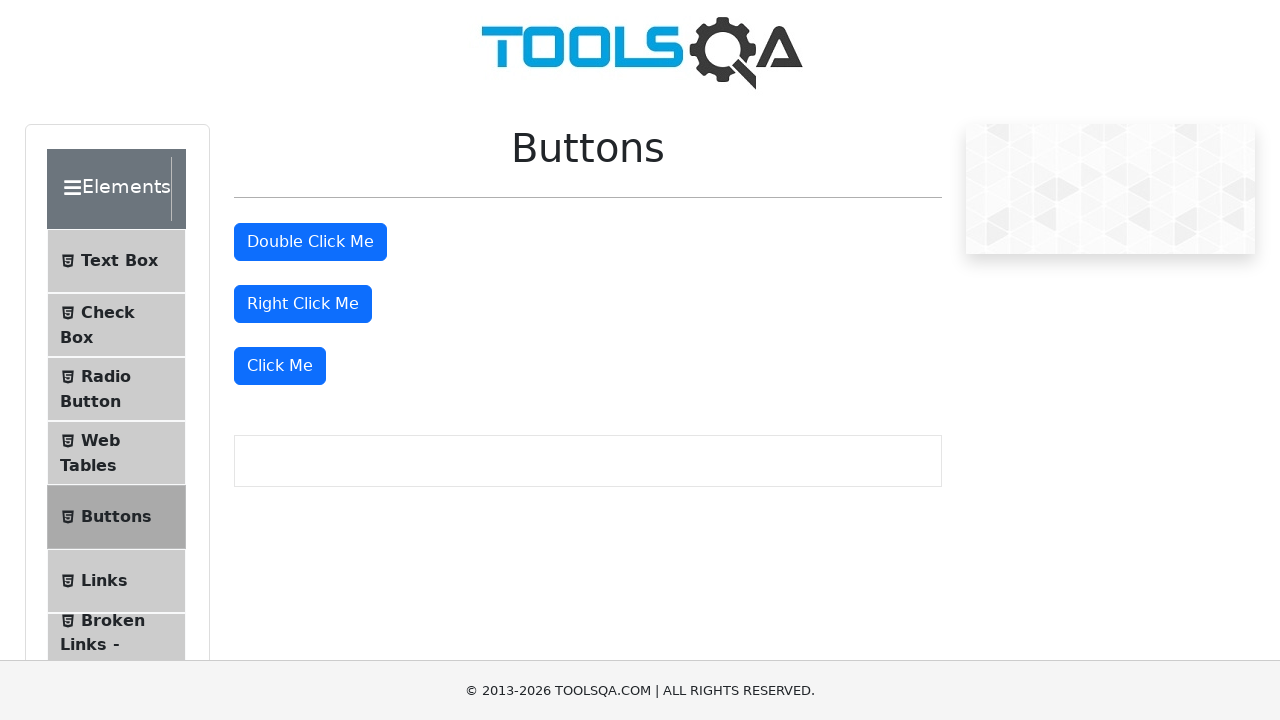

Performed double-click action on the double-click button at (310, 242) on #doubleClickBtn
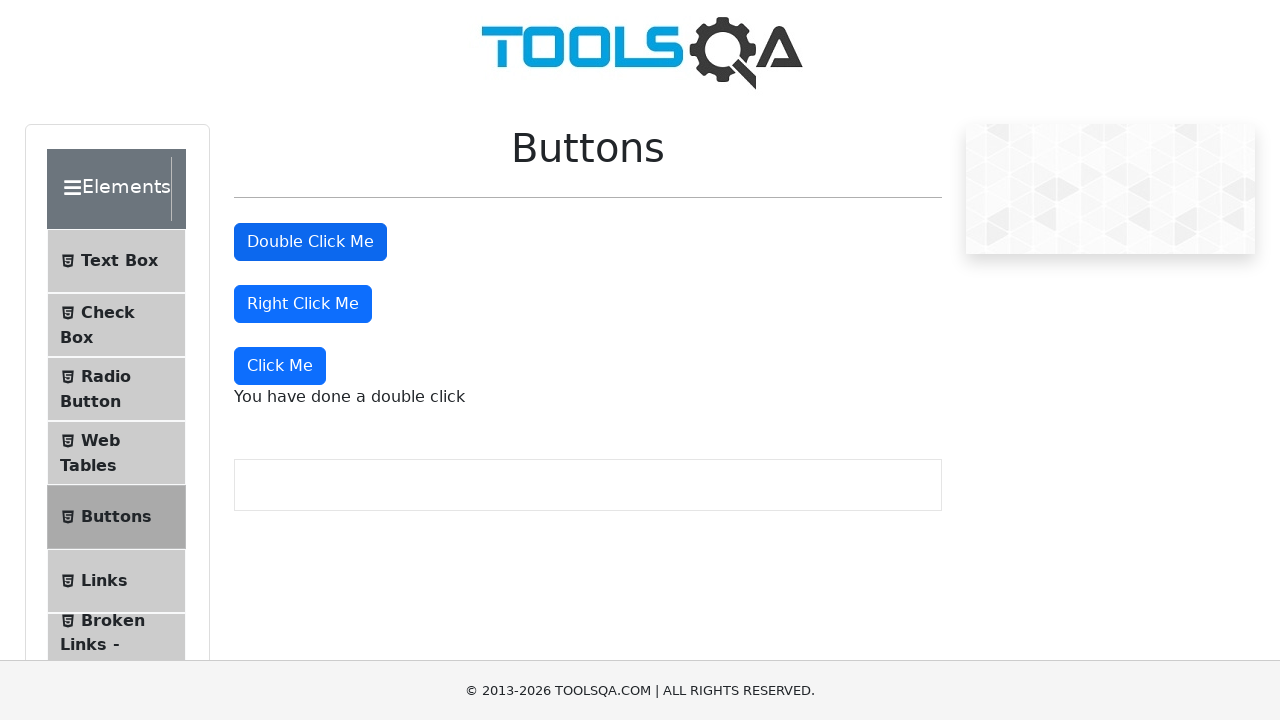

Located the right-click button element
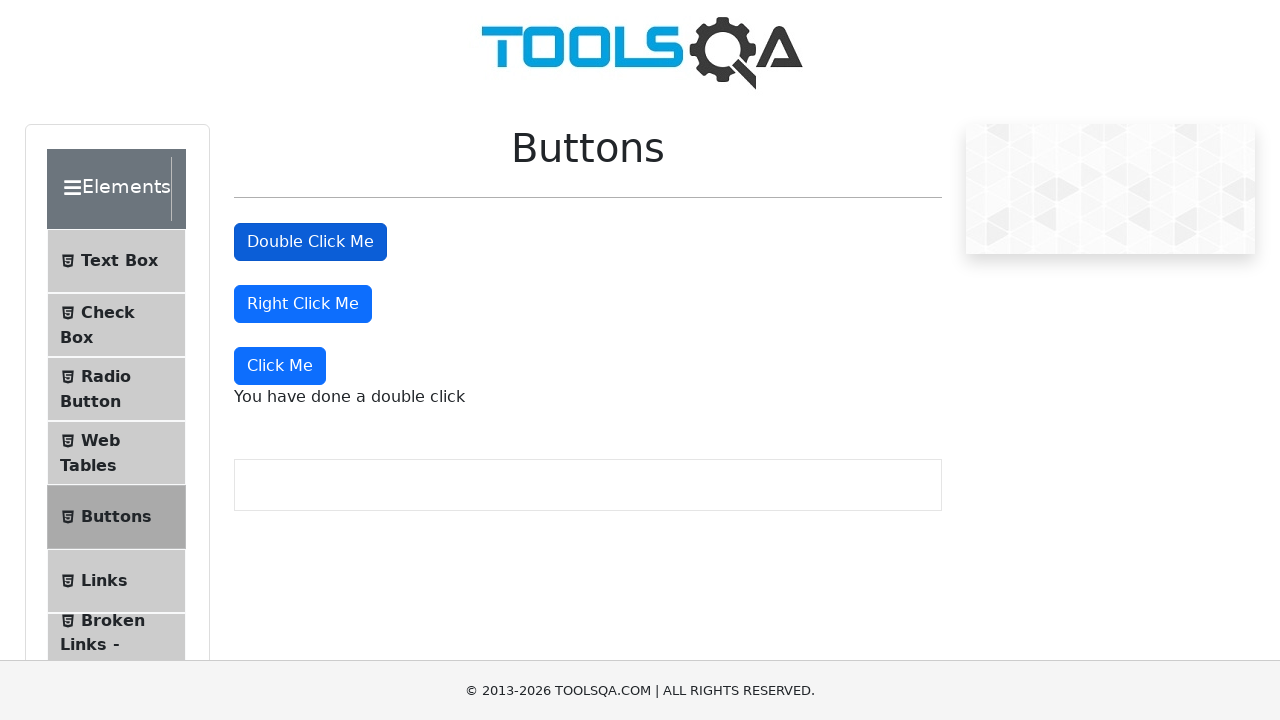

Performed right-click action on the right-click button at (303, 304) on #rightClickBtn
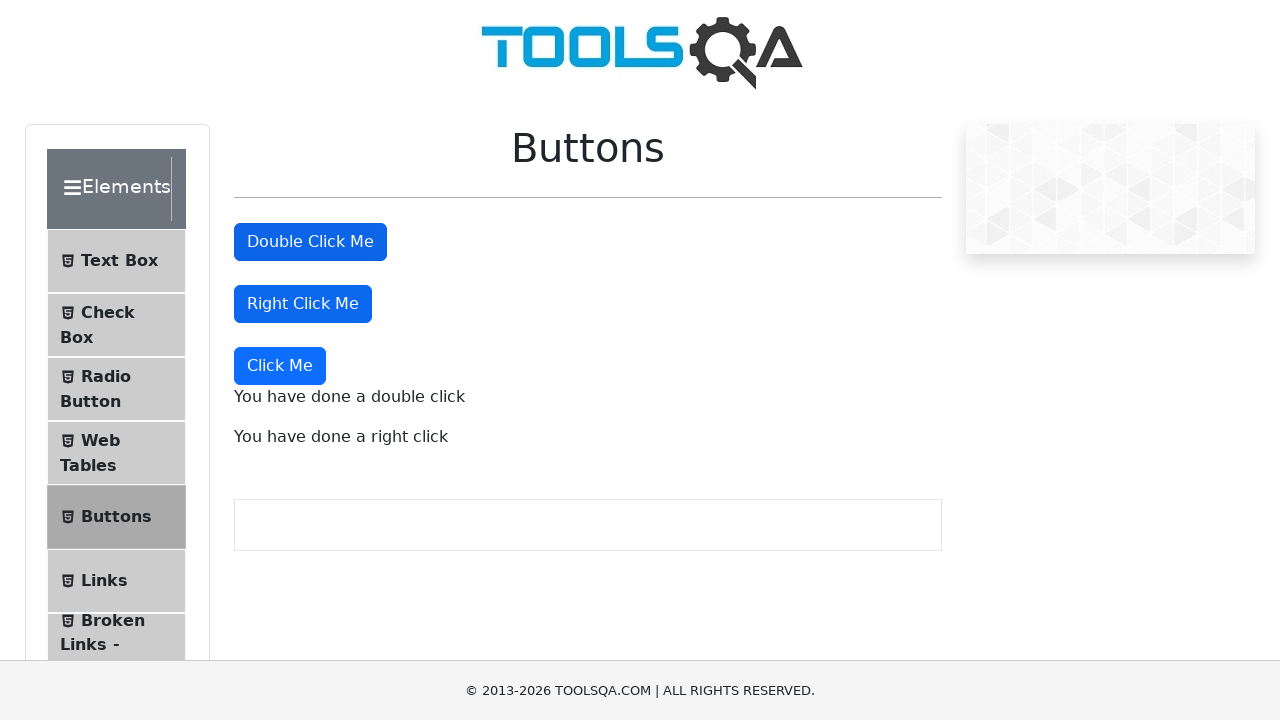

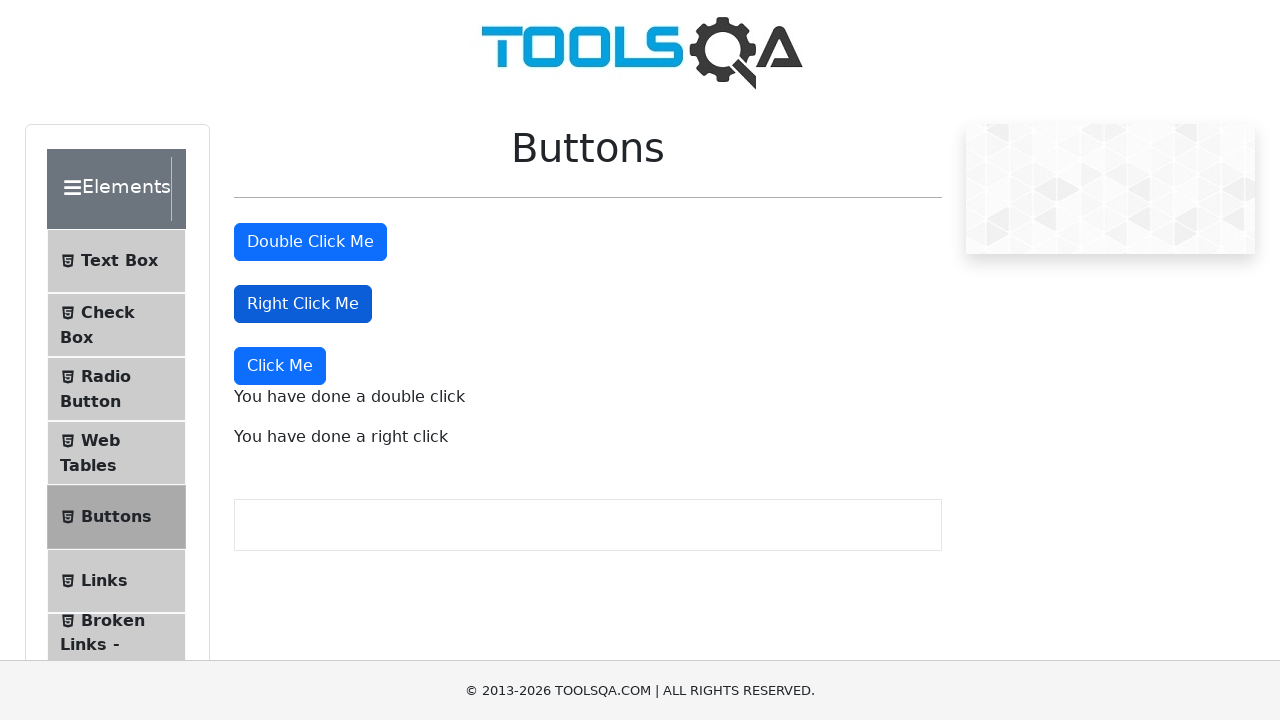